Navigates to BlazeDemo and verifies the number of departure city options in a dropdown

Starting URL: https://blazedemo.com

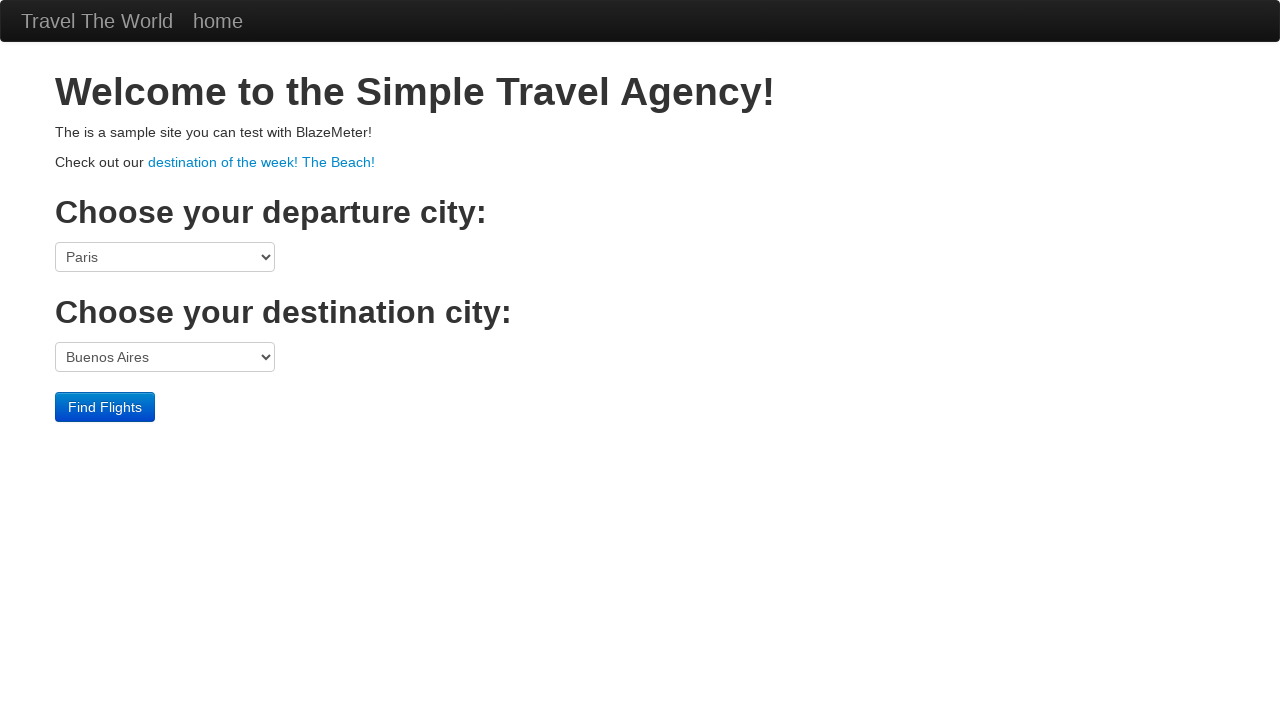

Navigated to BlazeDemo homepage
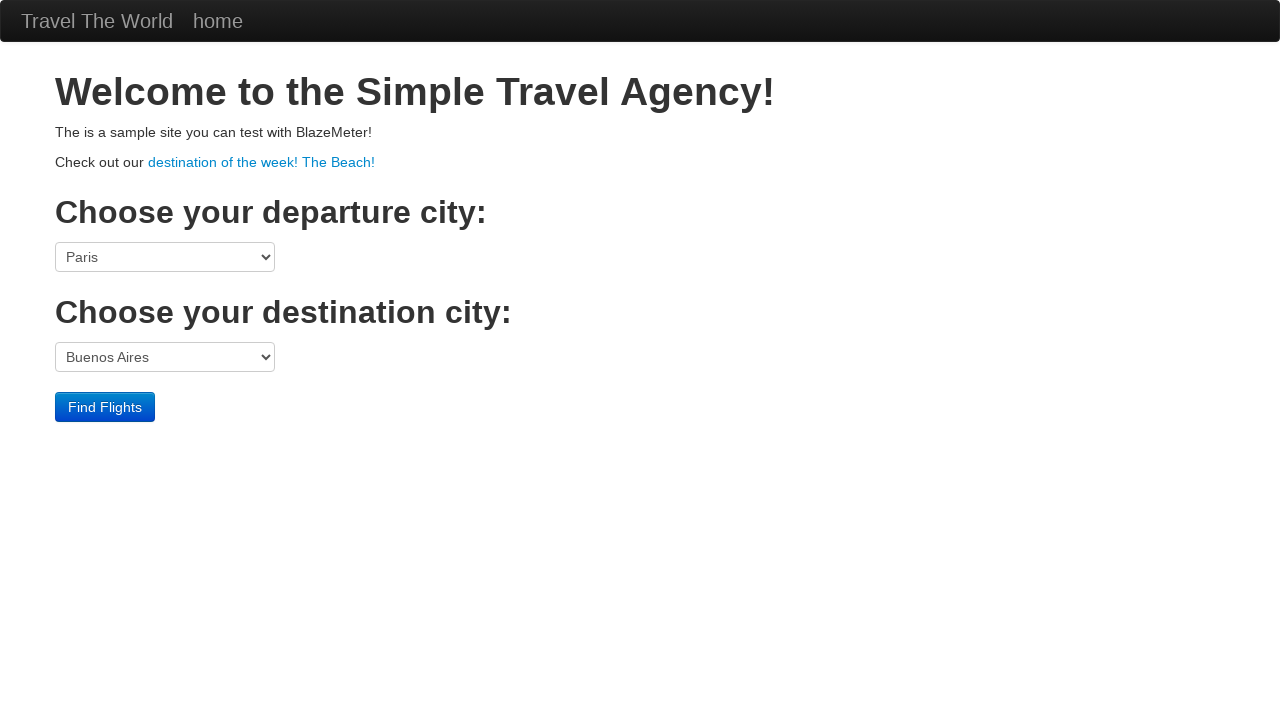

Retrieved all departure city options from dropdown
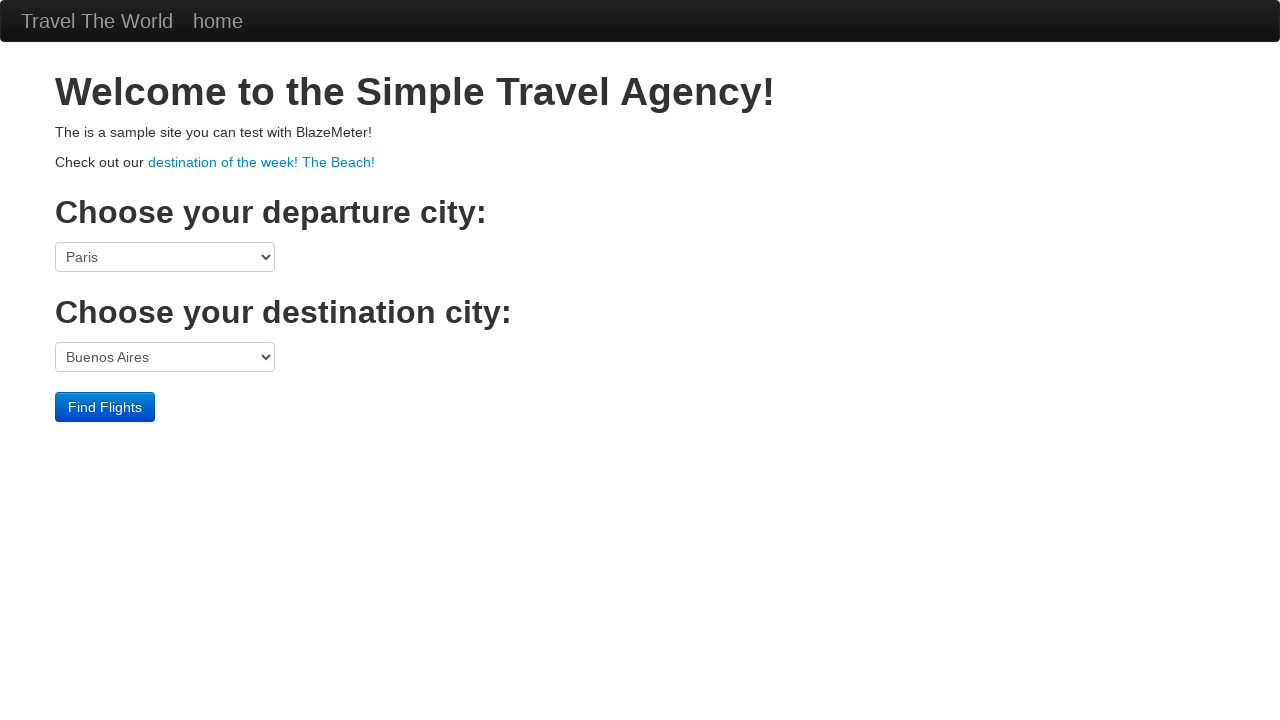

Verified departure cities count: 7 options found
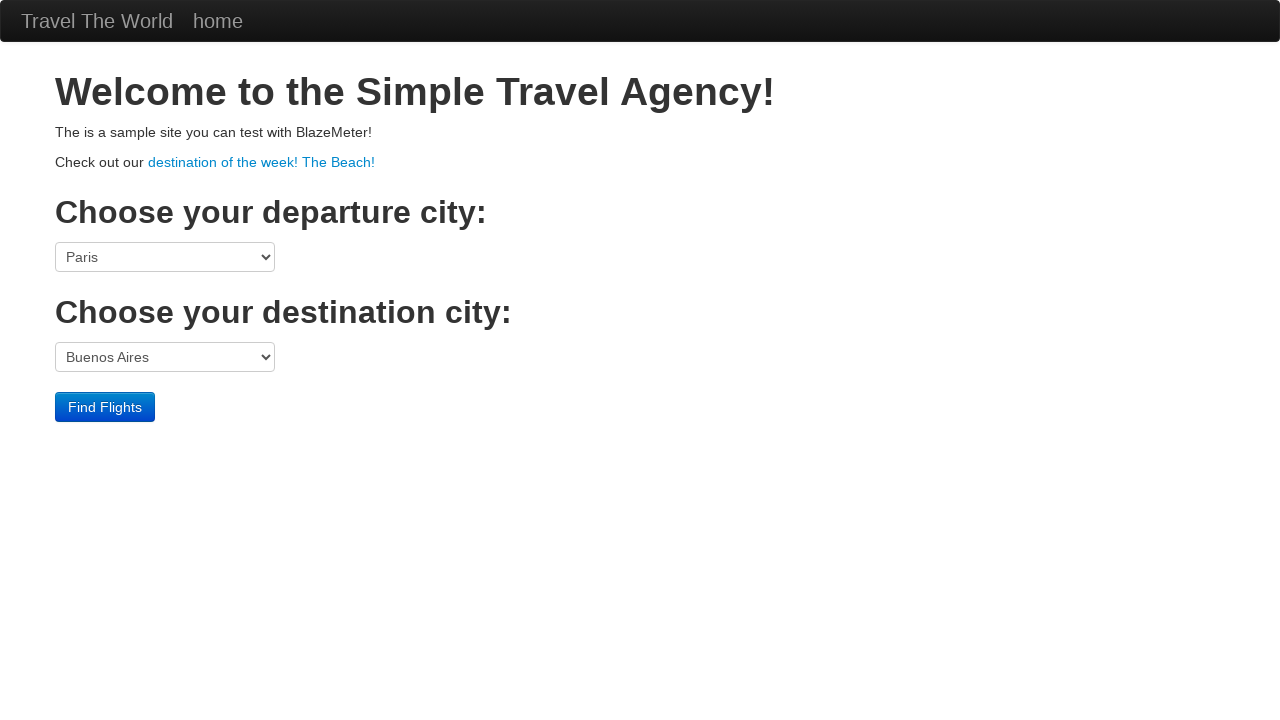

Printed verification: 7 departure cities
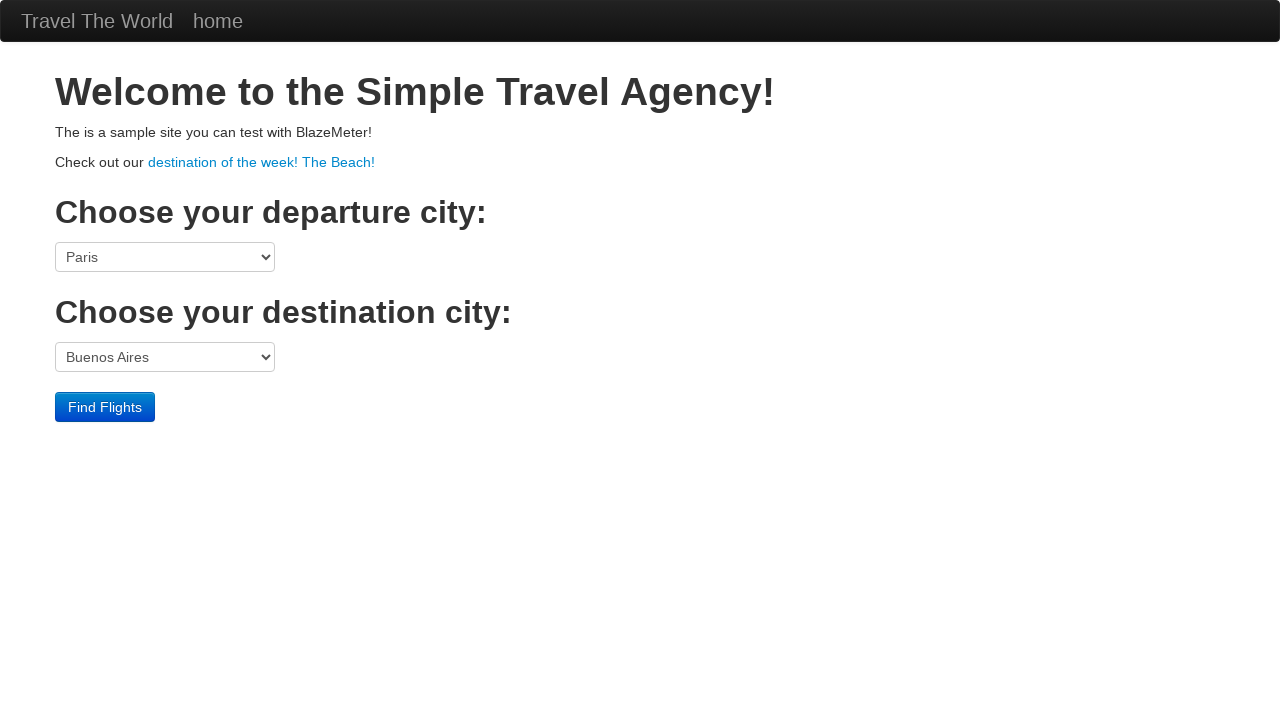

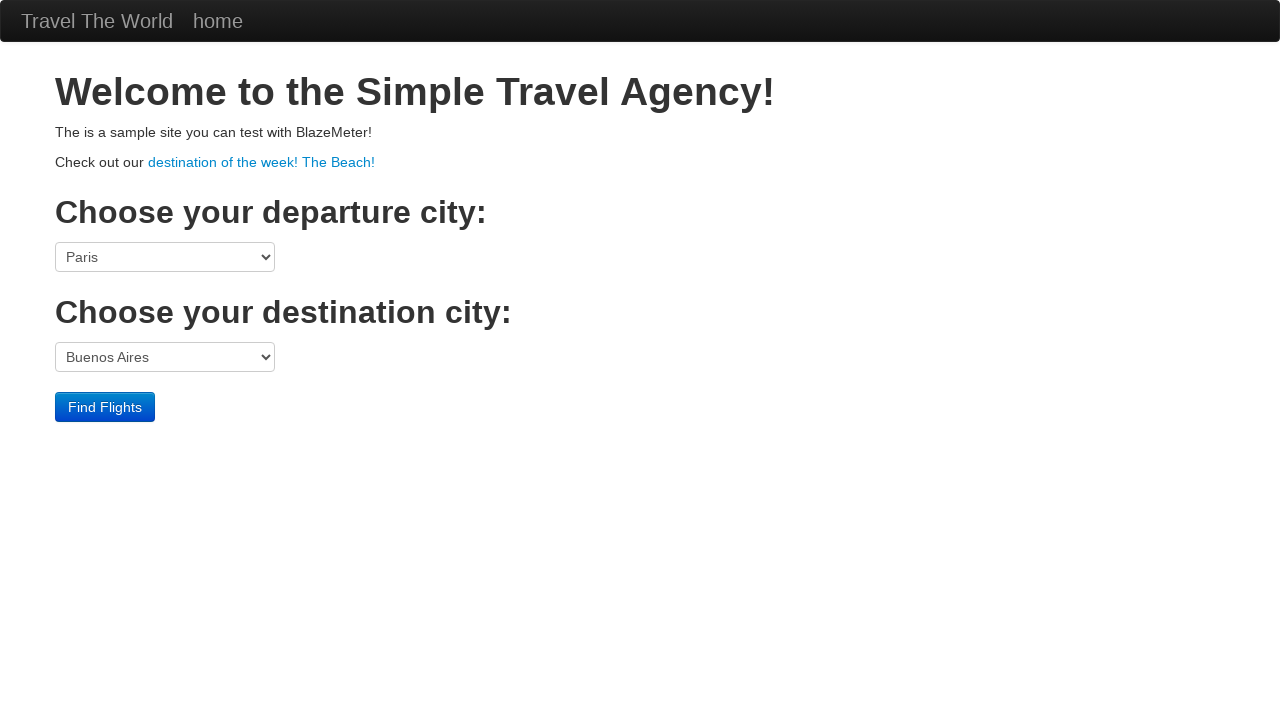